Tests file upload functionality on the jQuery File Upload demo page by selecting a file and clicking the submit button

Starting URL: https://blueimp.github.io/jQuery-File-Upload/index.html

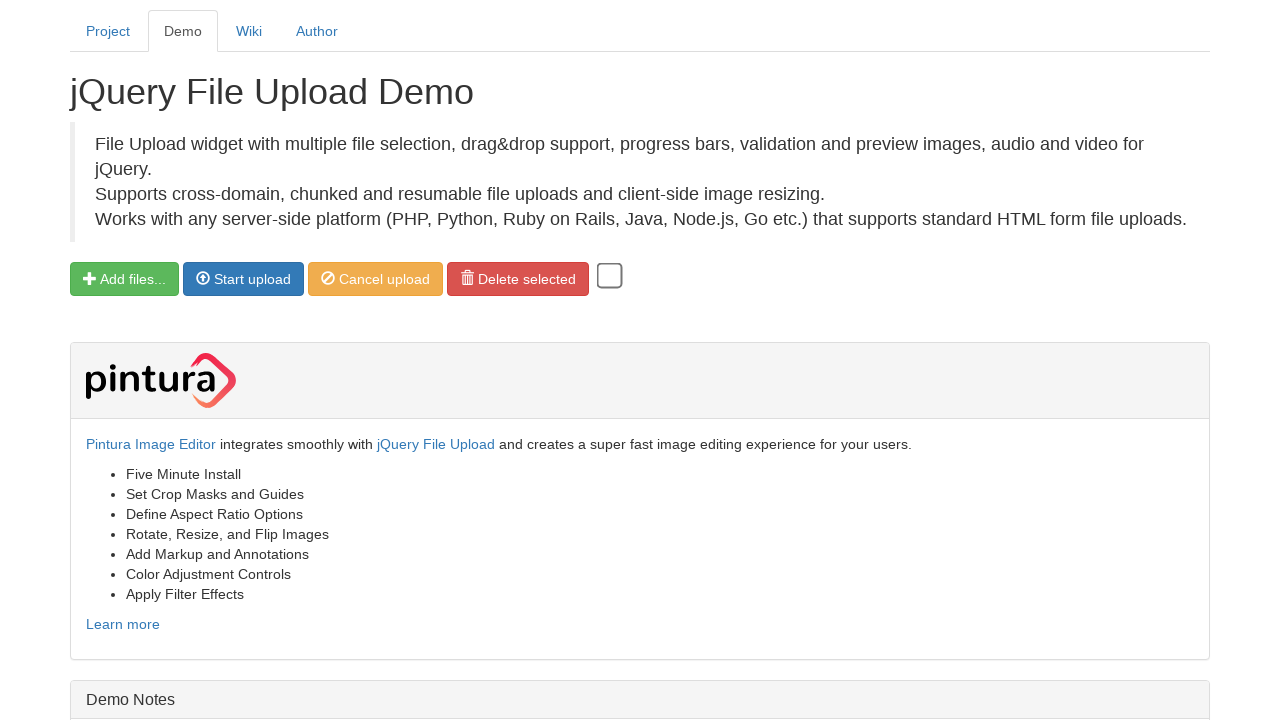

Created temporary test file for upload
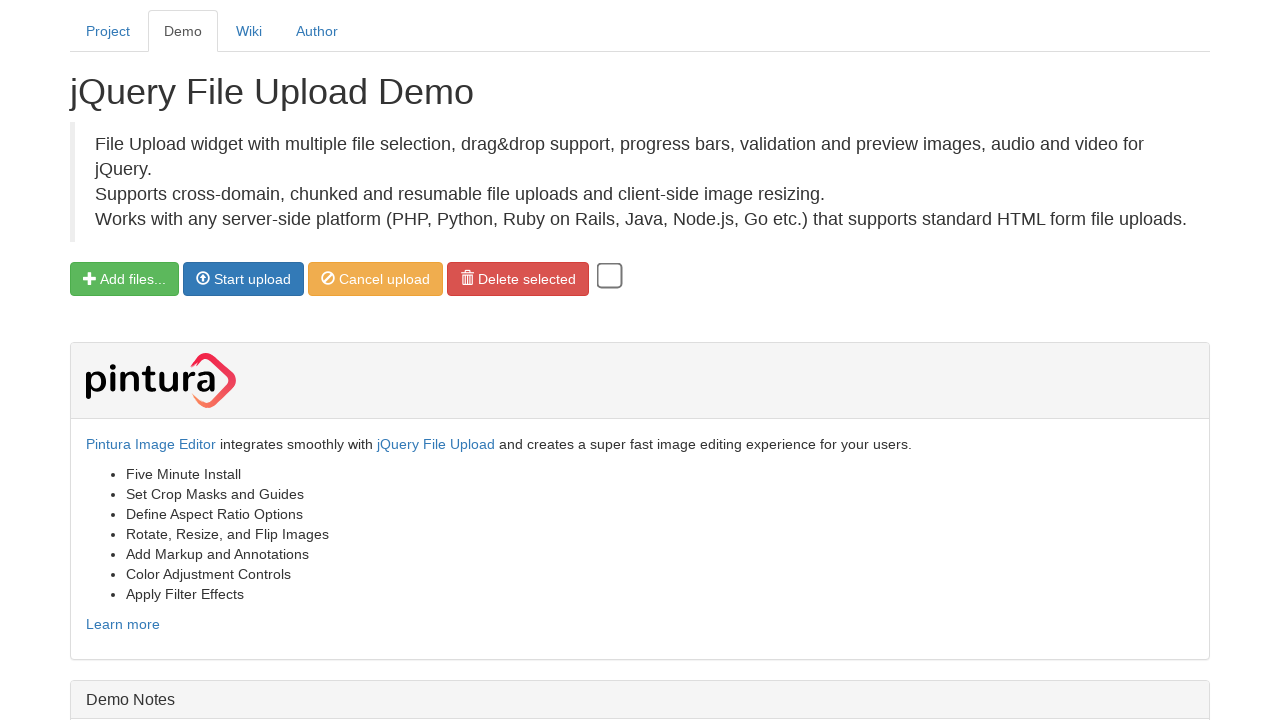

Selected file for upload using file input
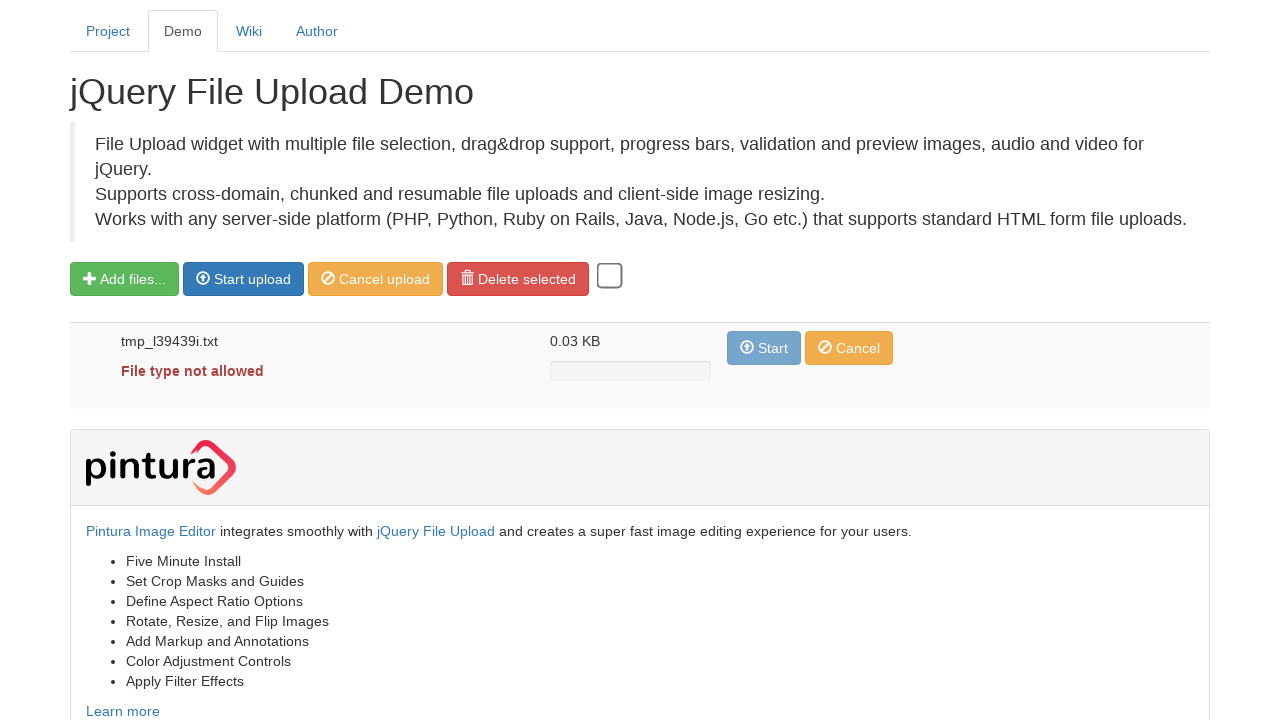

Clicked submit button to start file upload at (244, 279) on button[type='submit']
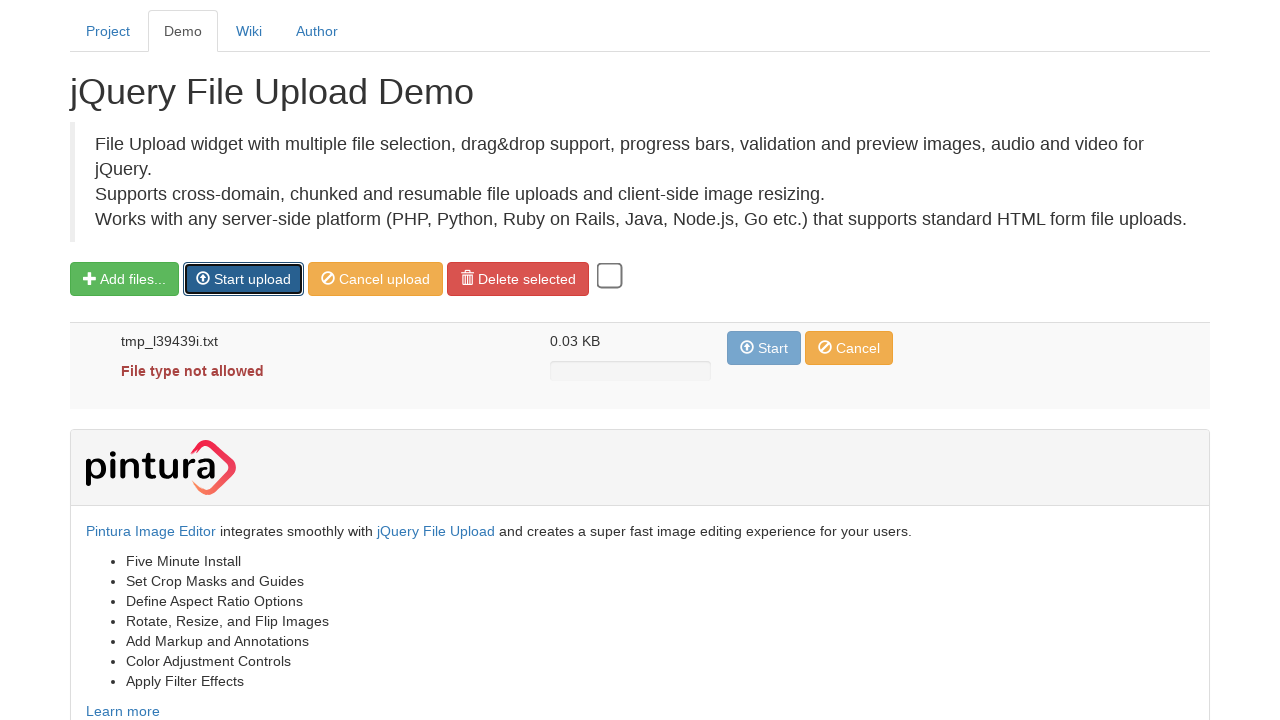

Waited for upload to process
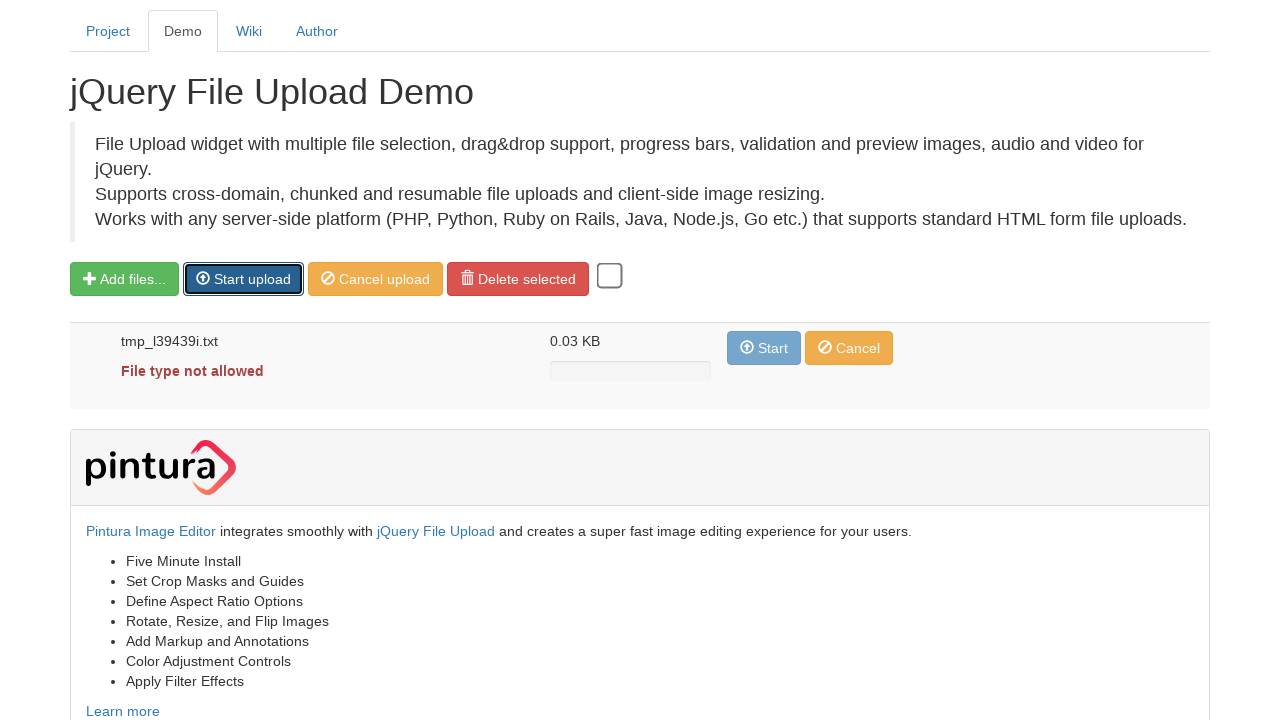

Cleaned up temporary test file
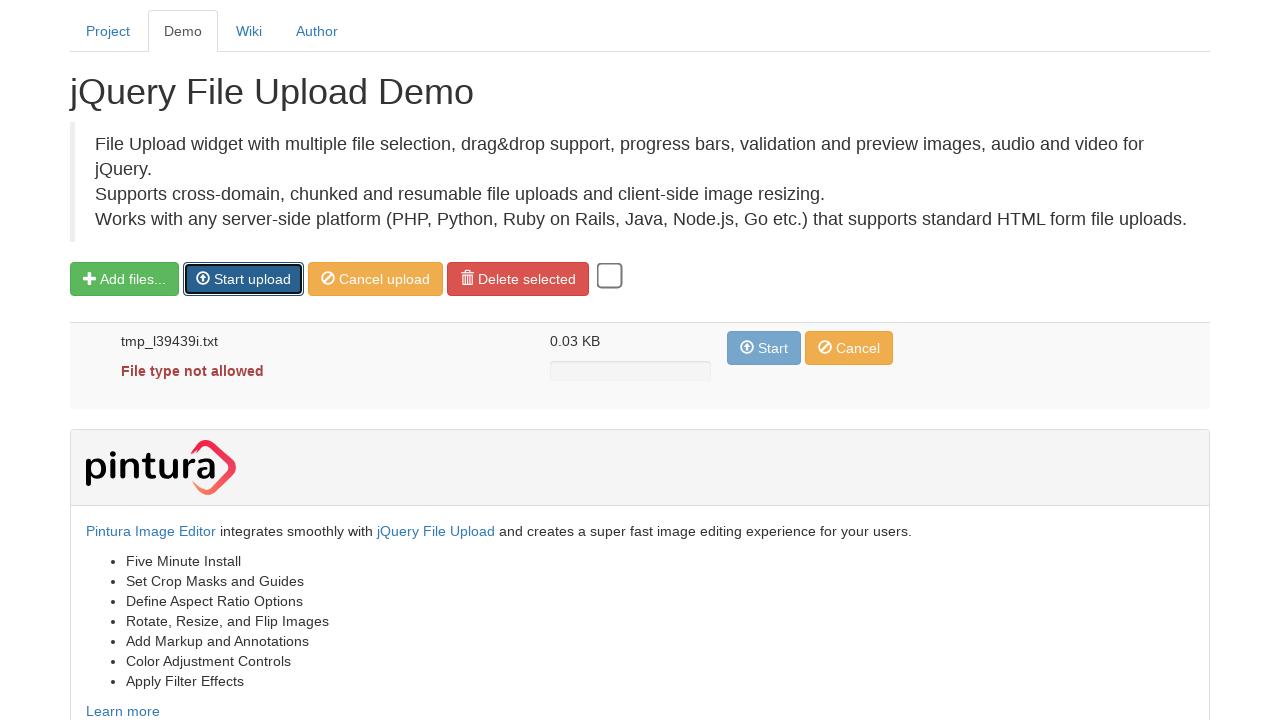

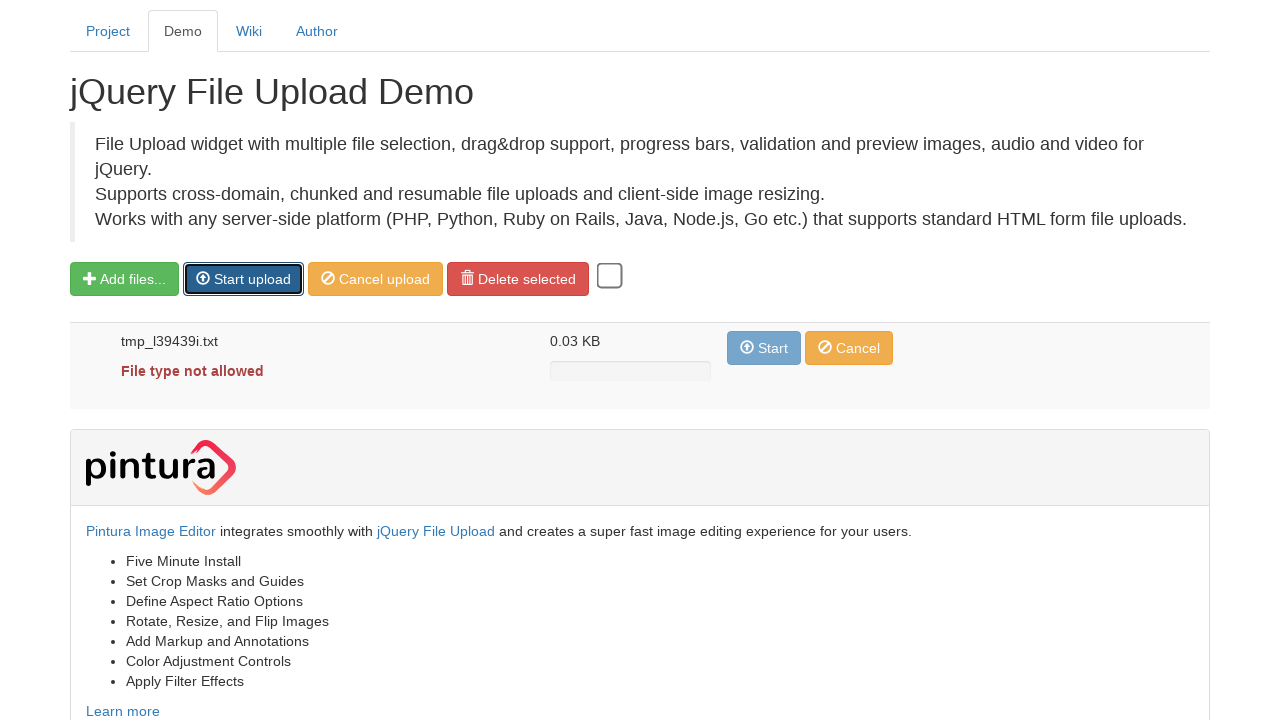